Tests various WebElement commands including clearing and filling a text box, clicking a radio button if not selected, and verifying element states (selected, enabled, displayed) on a Selenium practice page.

Starting URL: https://syntaxprojects.com/selenium_commands_selector.php

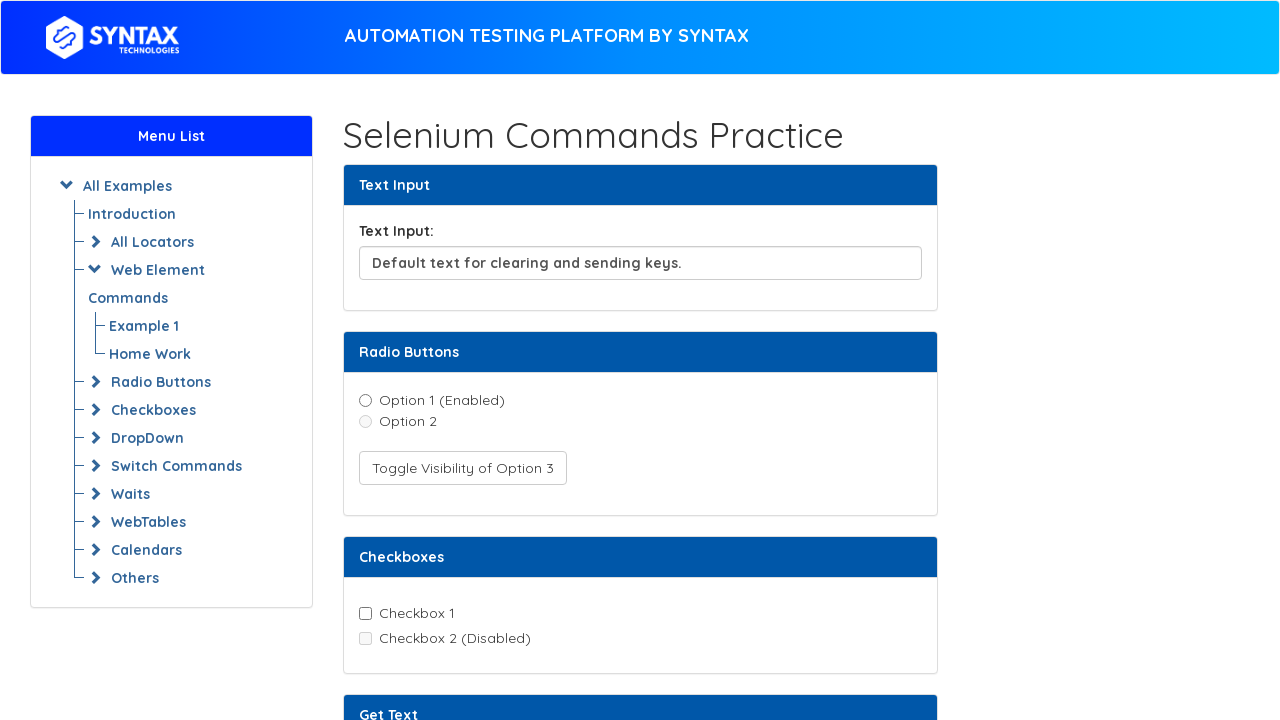

Clicked on Register link
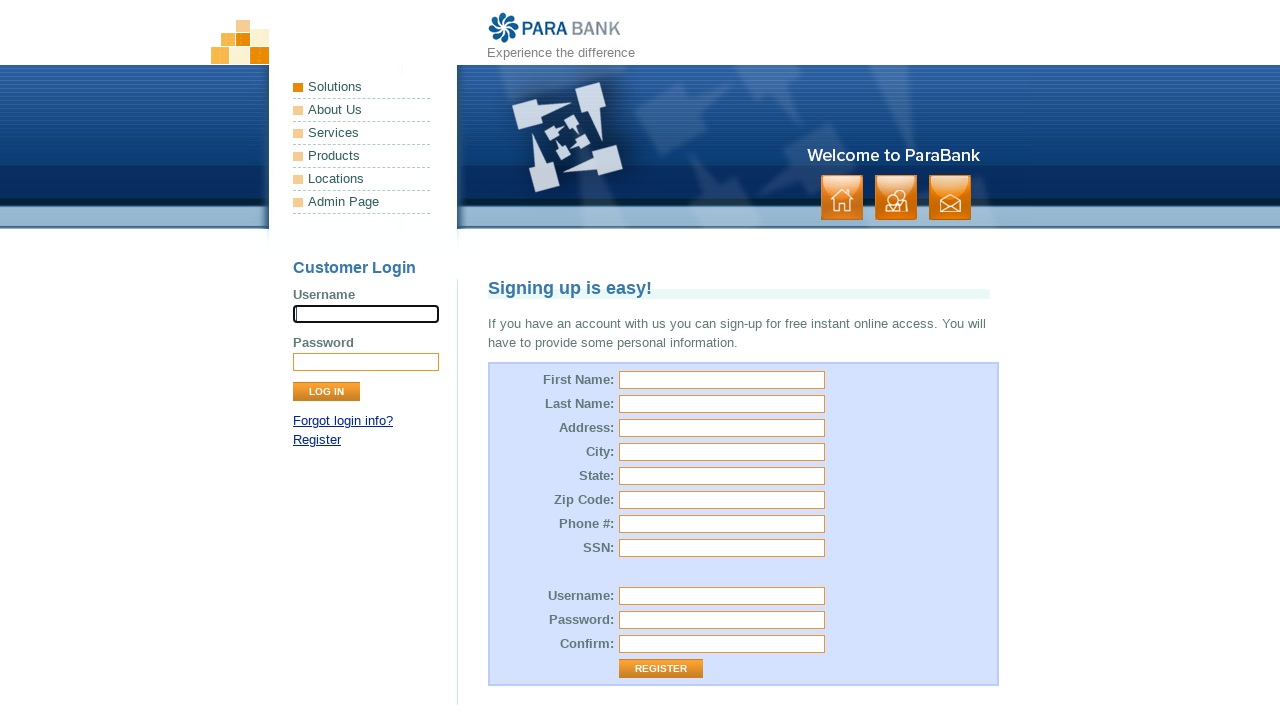

Verified redirection to register page by waiting for title element
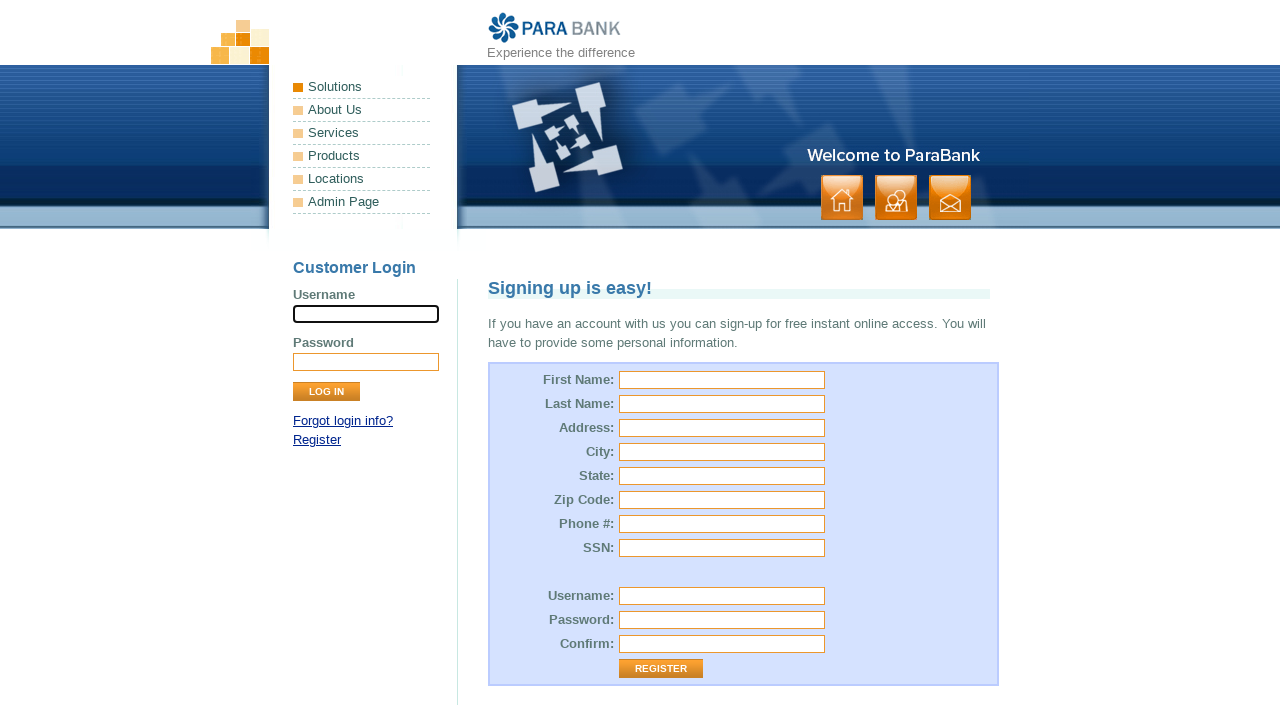

Entered password '123' in password field
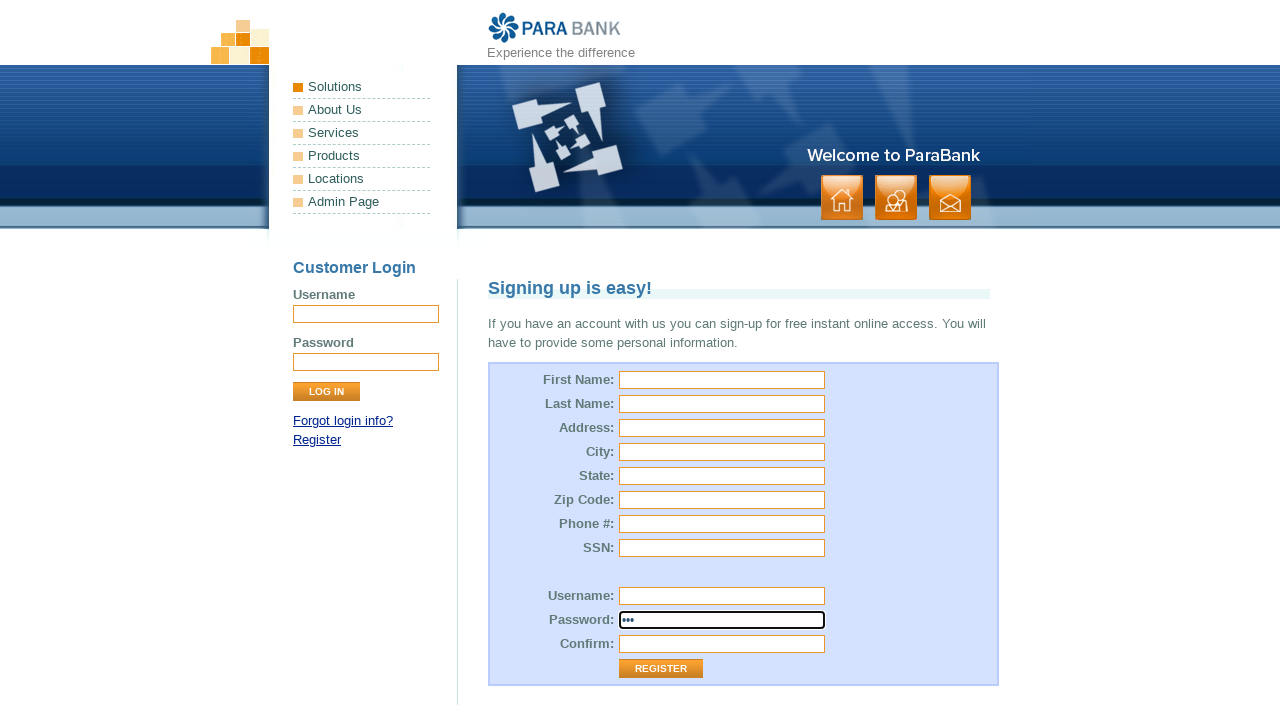

Entered different confirmation password '321' in confirmation field
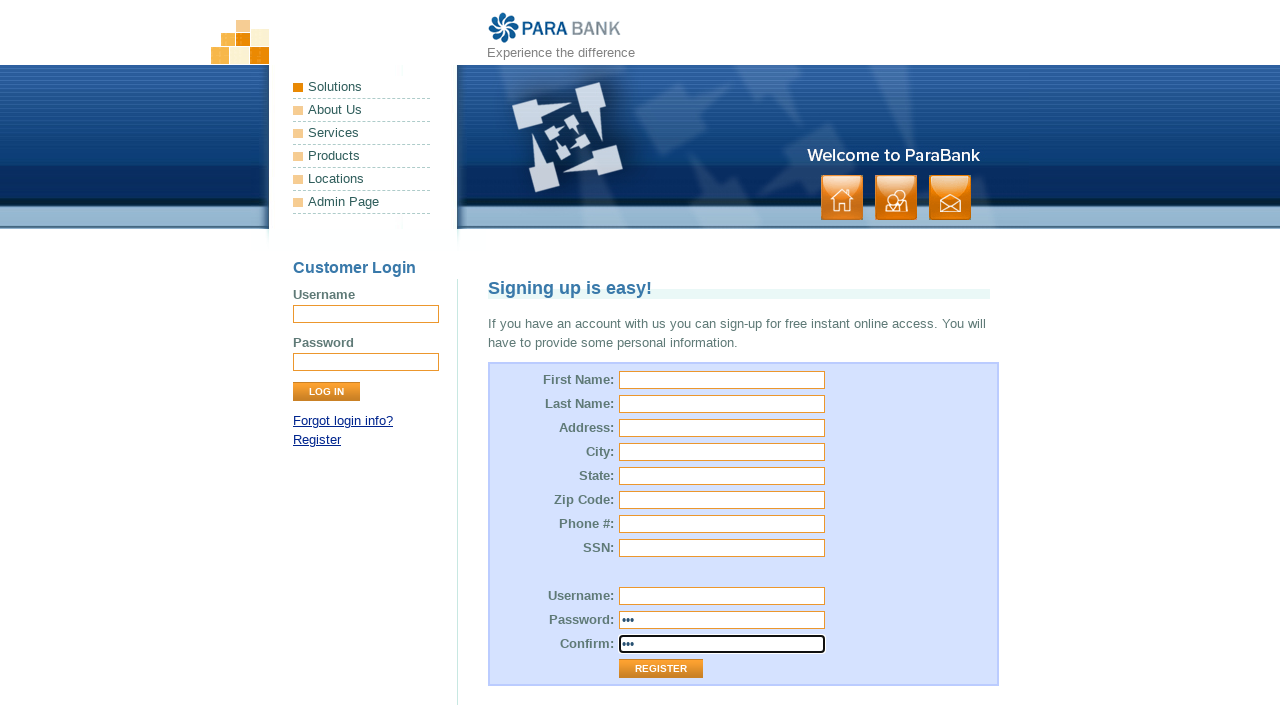

Clicked Register button to submit form with mismatched passwords
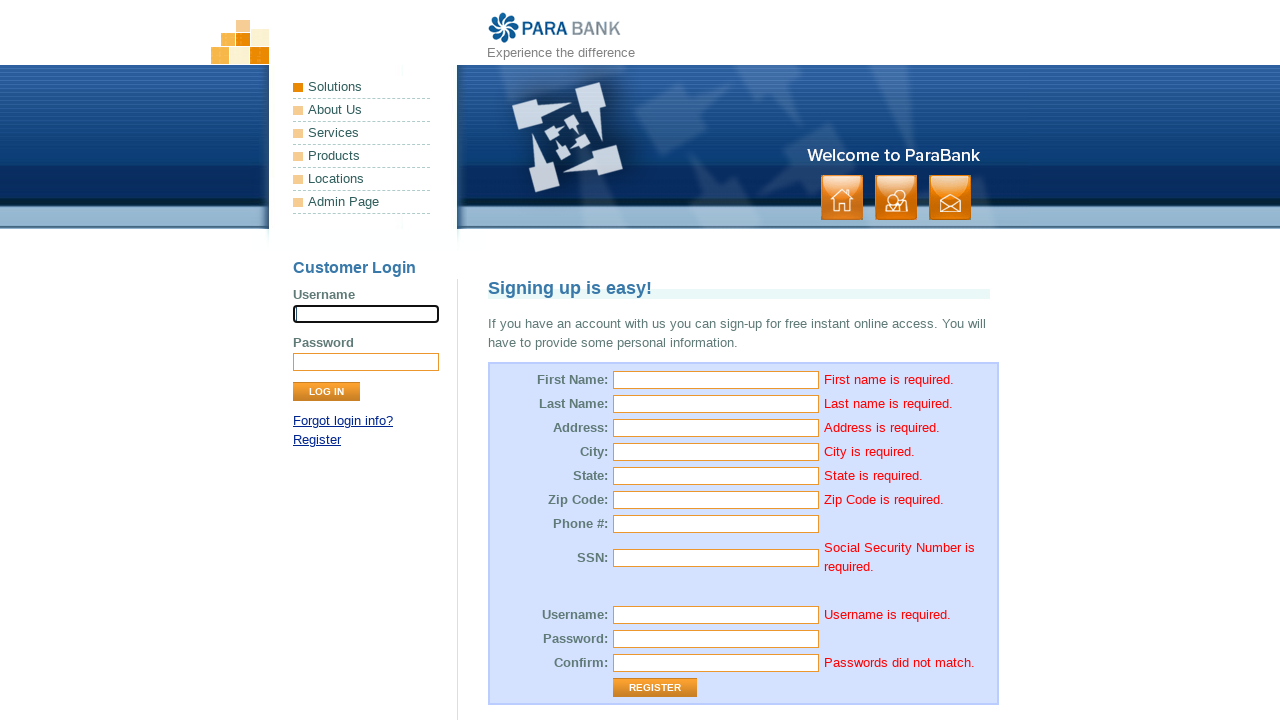

Verified password mismatch error message is displayed
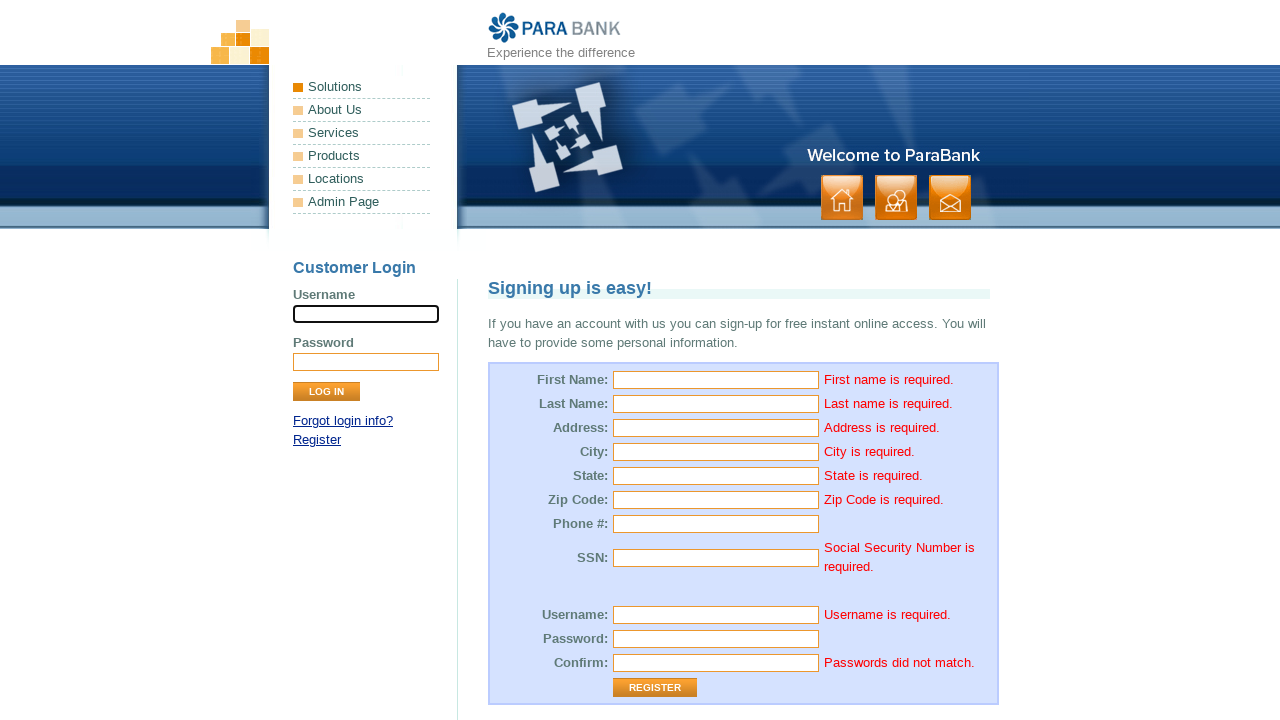

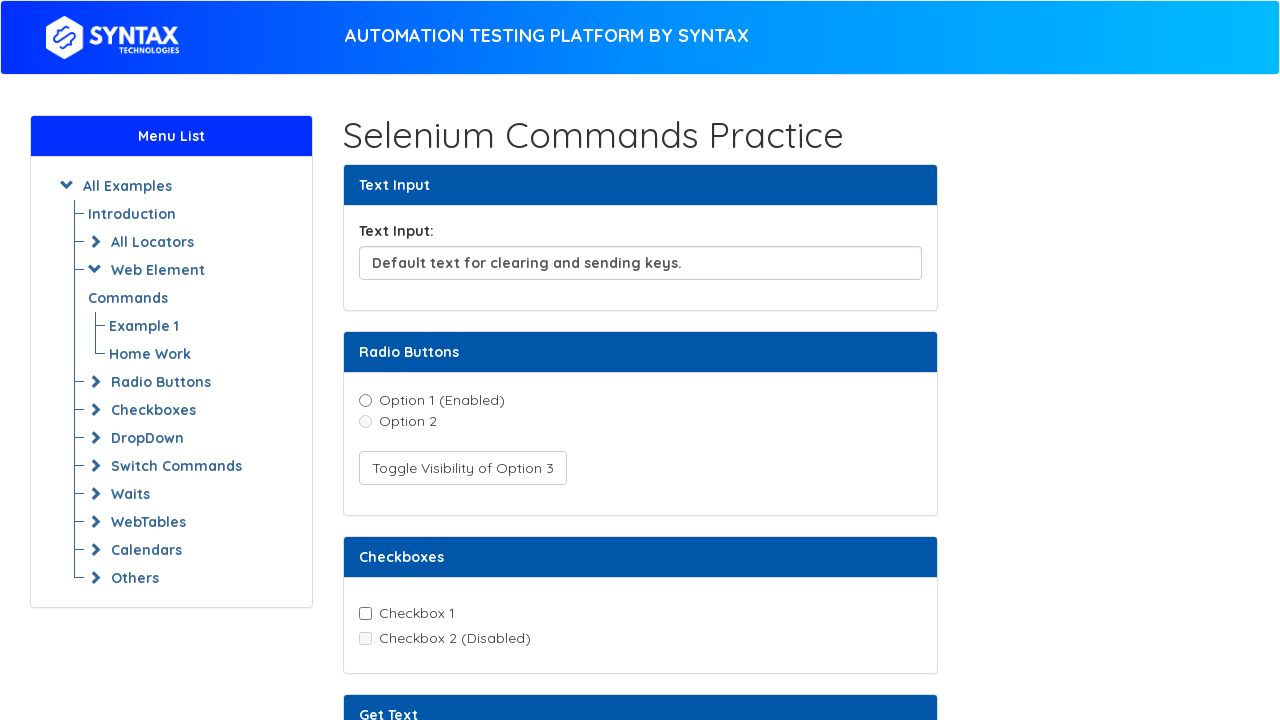